Navigates to the homepage by clicking the home link

Starting URL: https://blazedemo.com

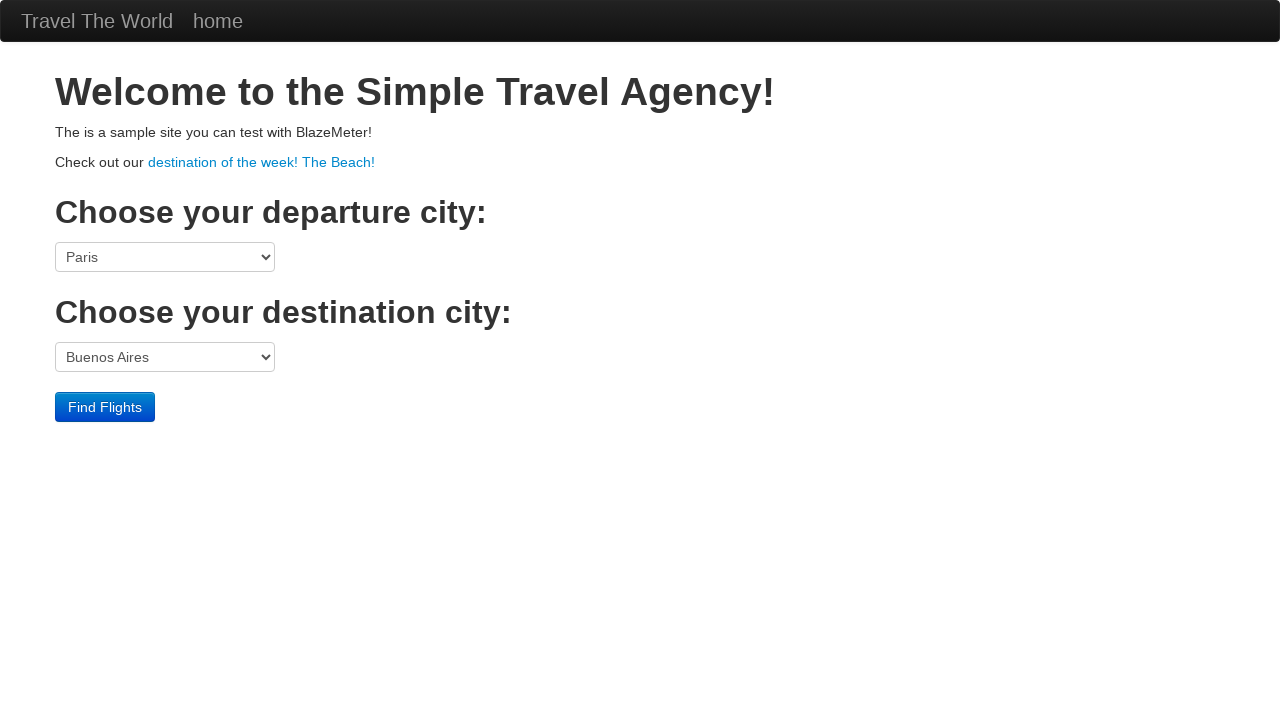

Clicked the home link to navigate to homepage at (218, 21) on xpath=//a[contains(text(),'home')]
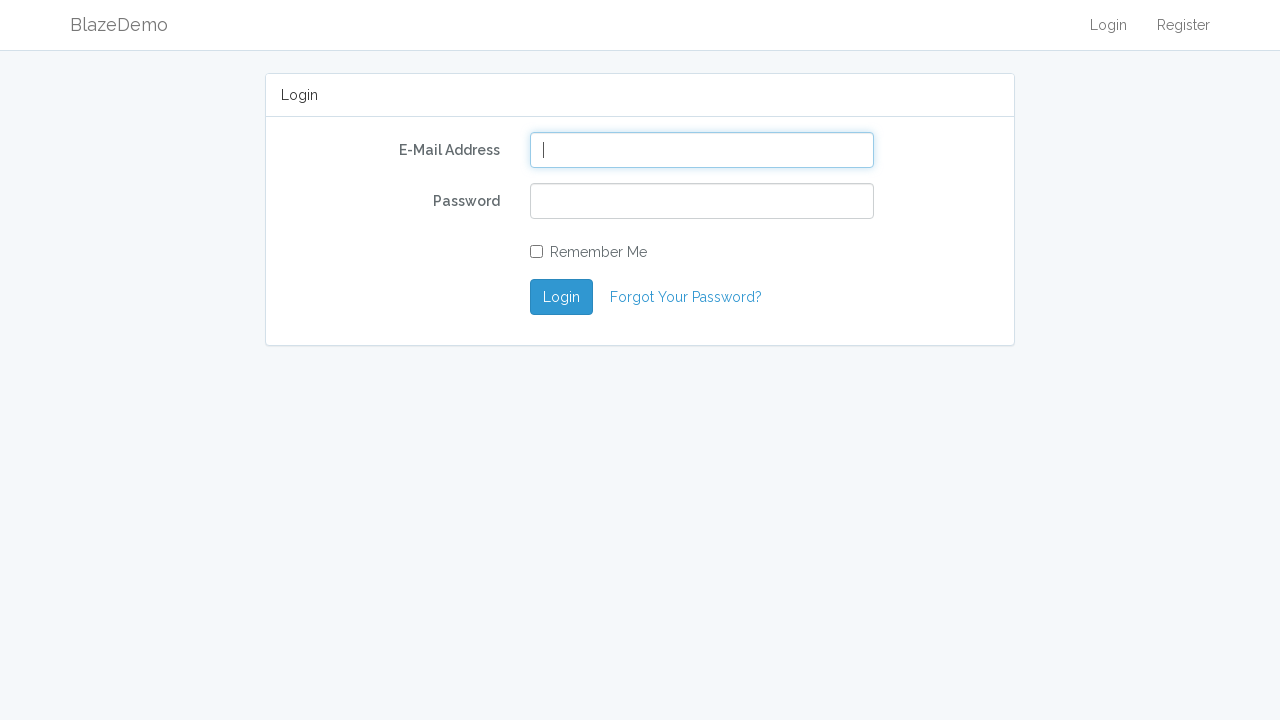

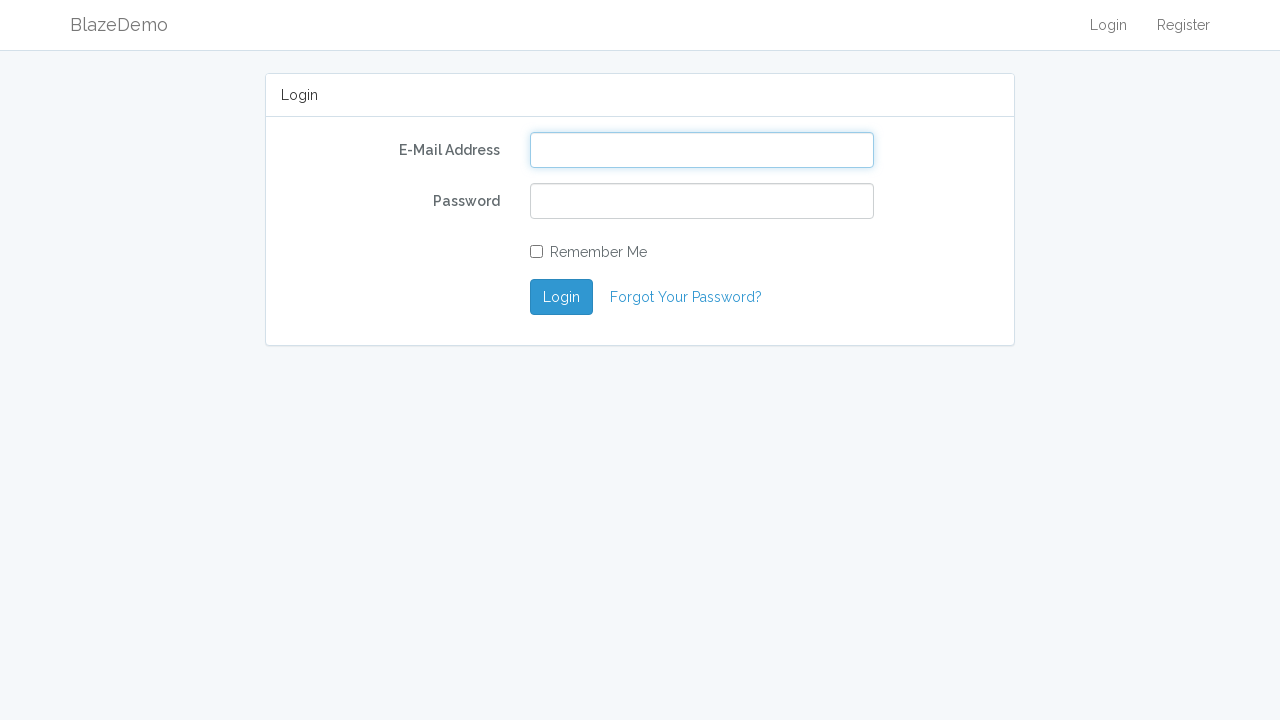